Tests a simple form demo page by interacting with a message input field and verifying its placeholder attribute

Starting URL: https://www.lambdatest.com/selenium-playground/simple-form-demo

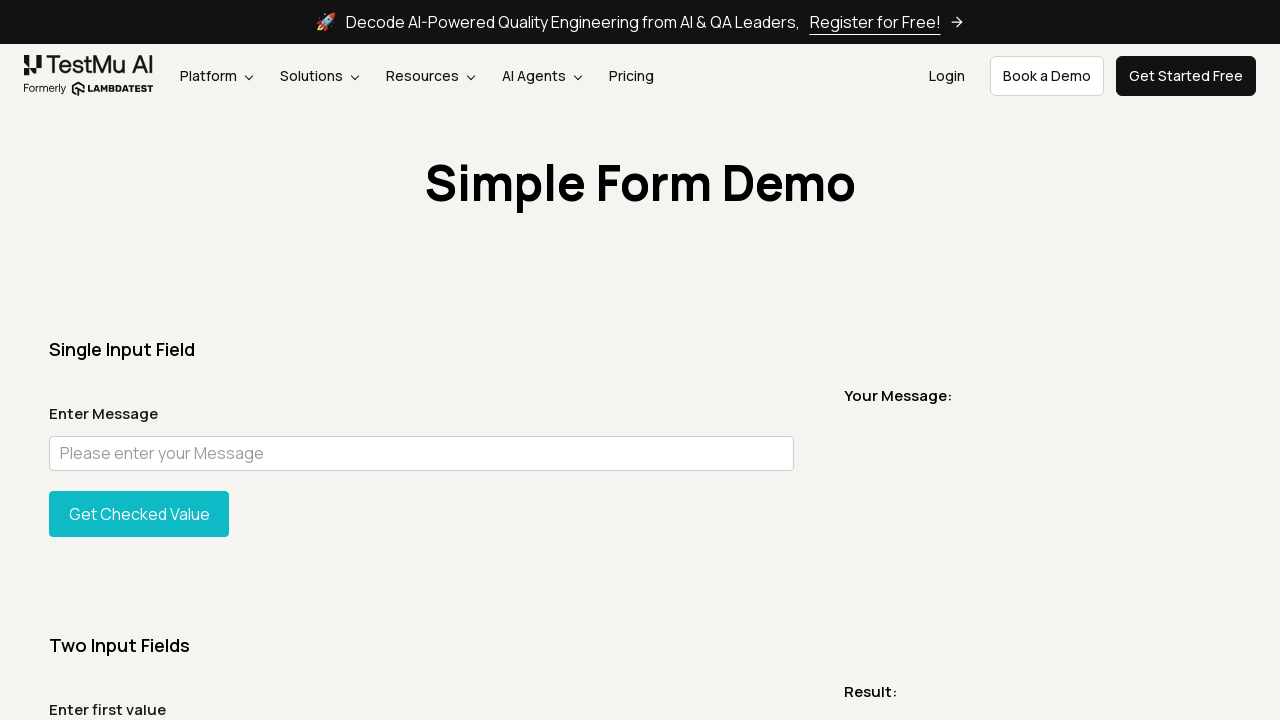

Located the message input field with ID 'sum1'
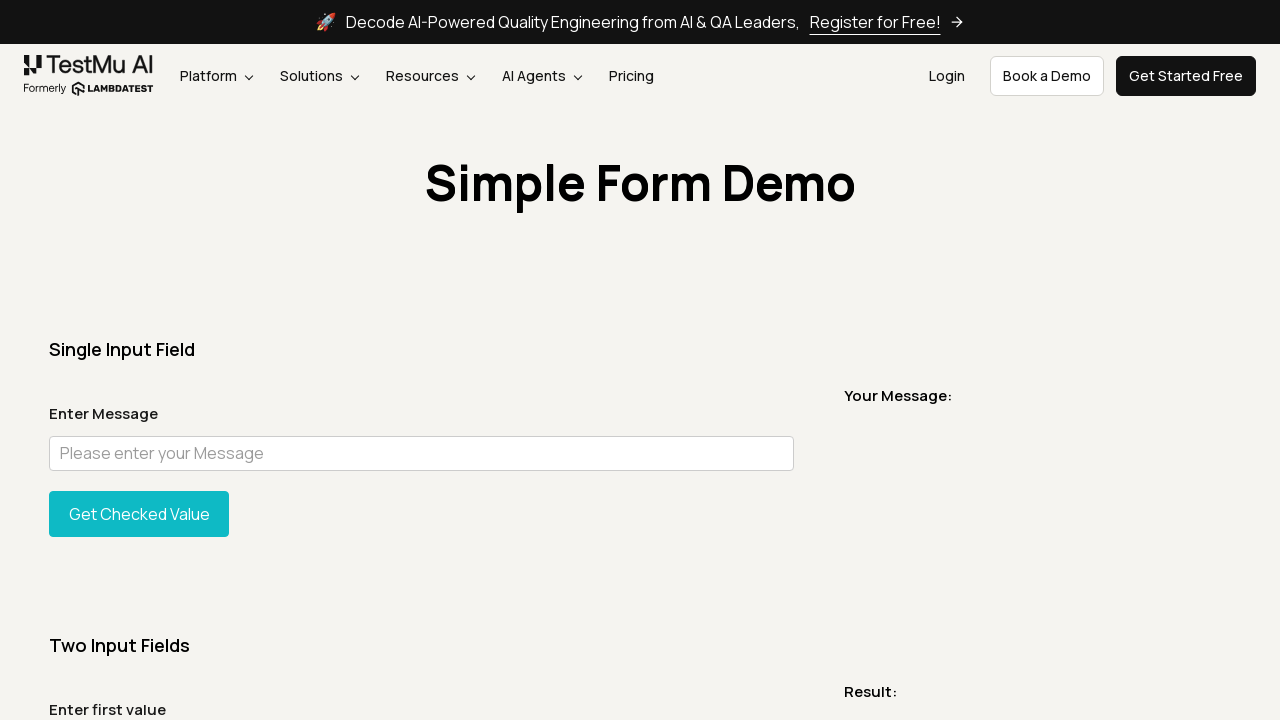

Typed 'Hi dhana' into the message input field on #sum1
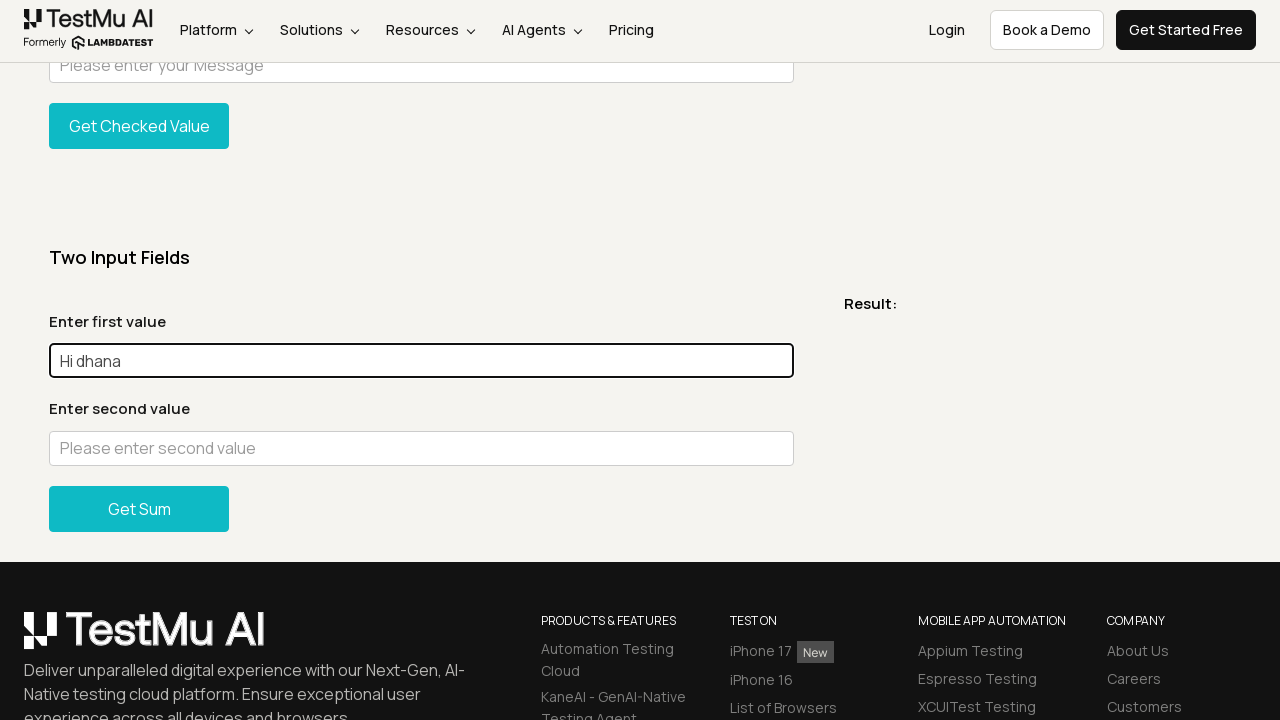

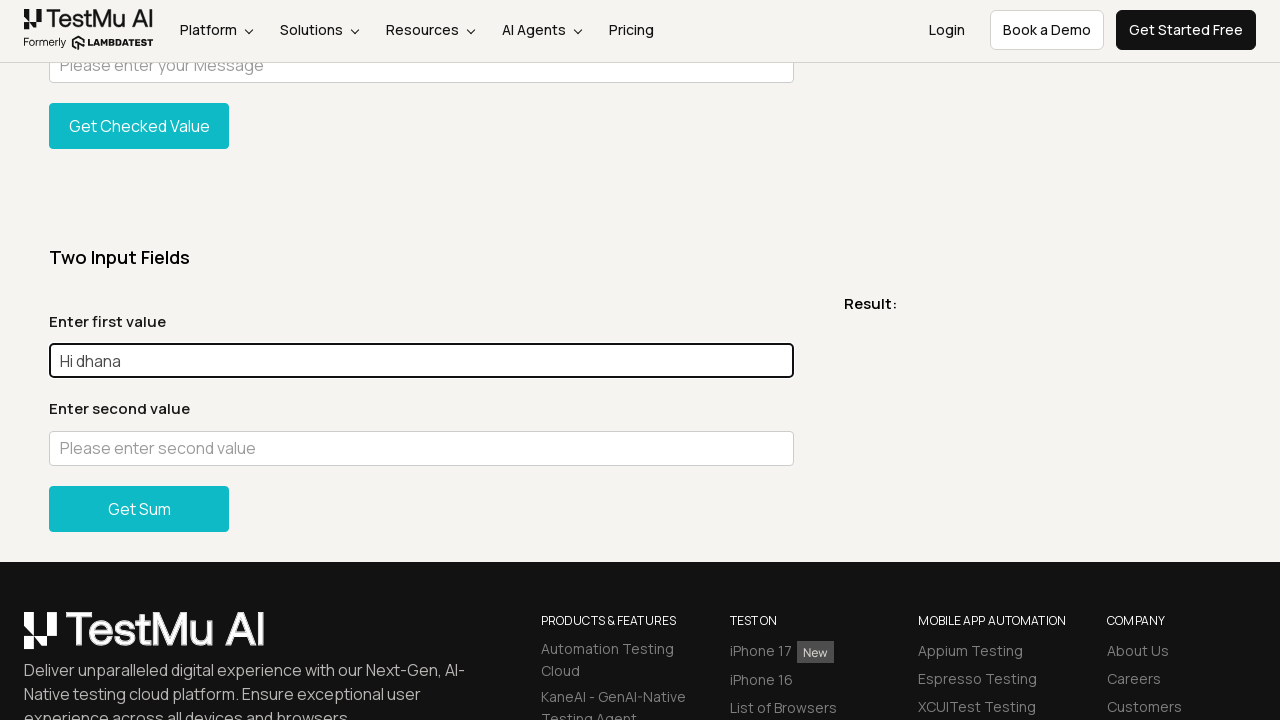